Navigates to Flashscore volleyball results page and waits for match data to load, verifying that match elements are displayed on the page.

Starting URL: https://www.flashscore.com/volleyball/world/nations-league-women-2024/results/

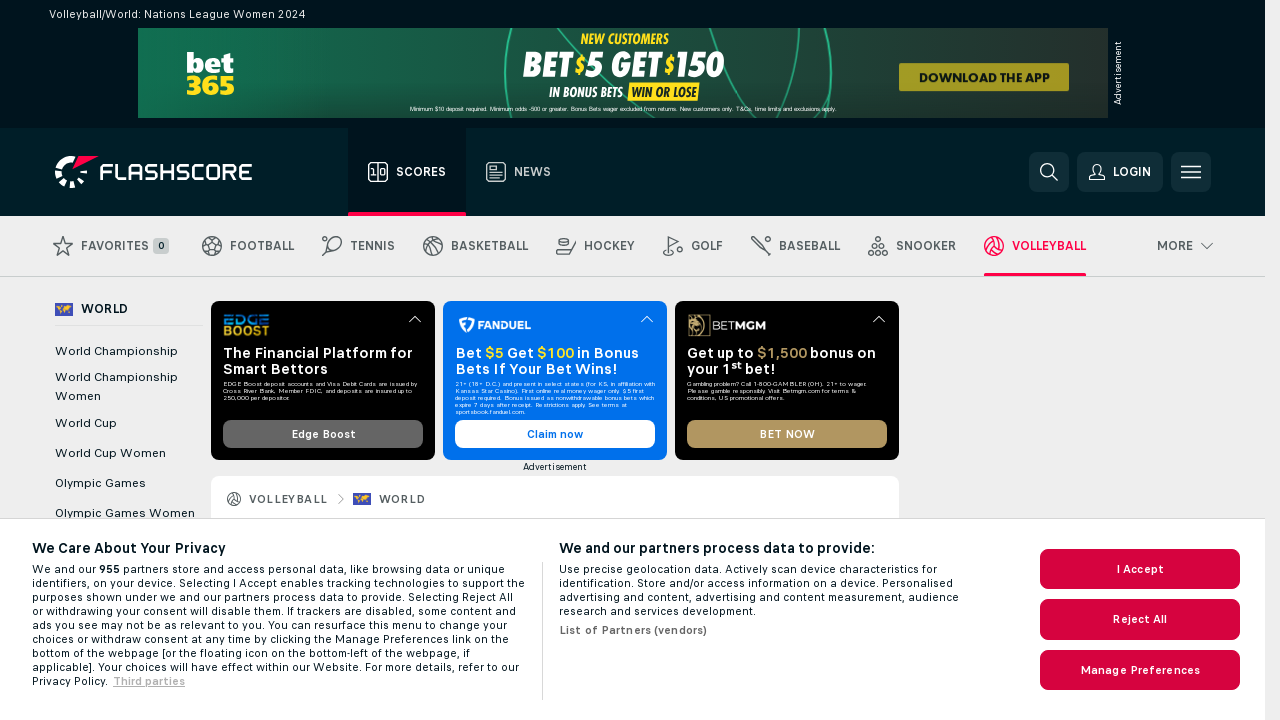

Waited for match result elements to load on Flashscore volleyball Nations League Women 2024 results page
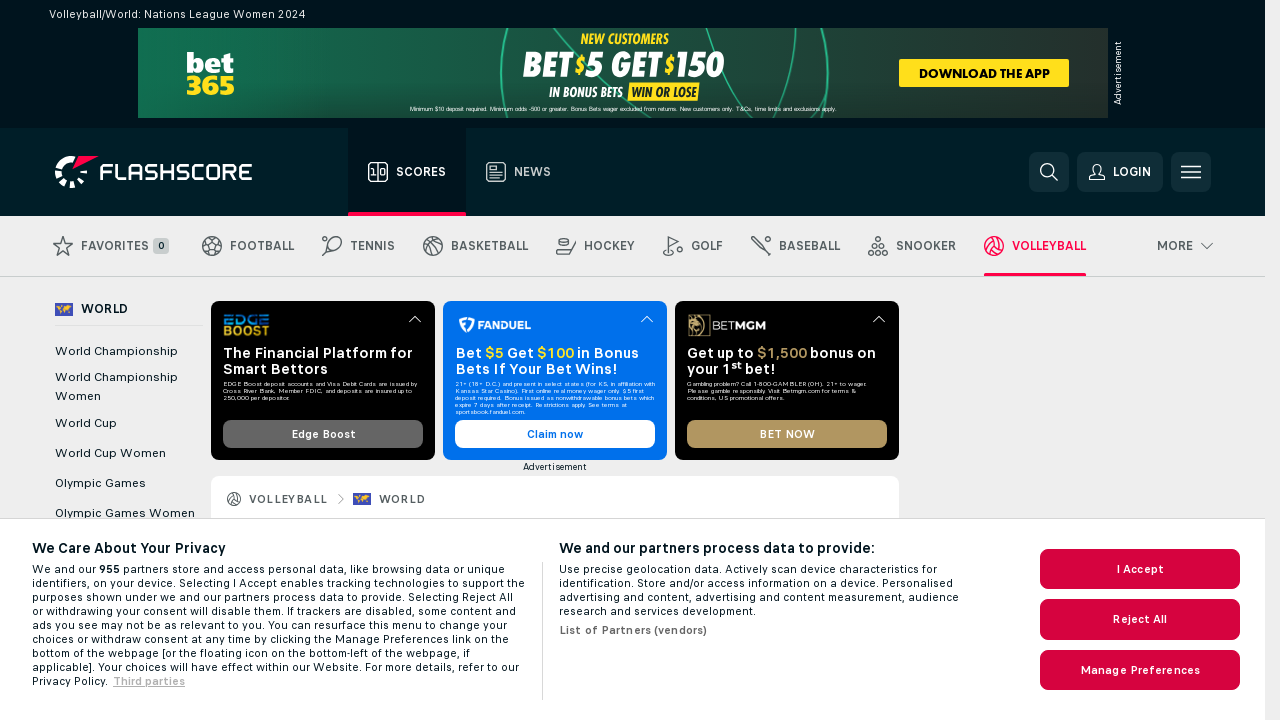

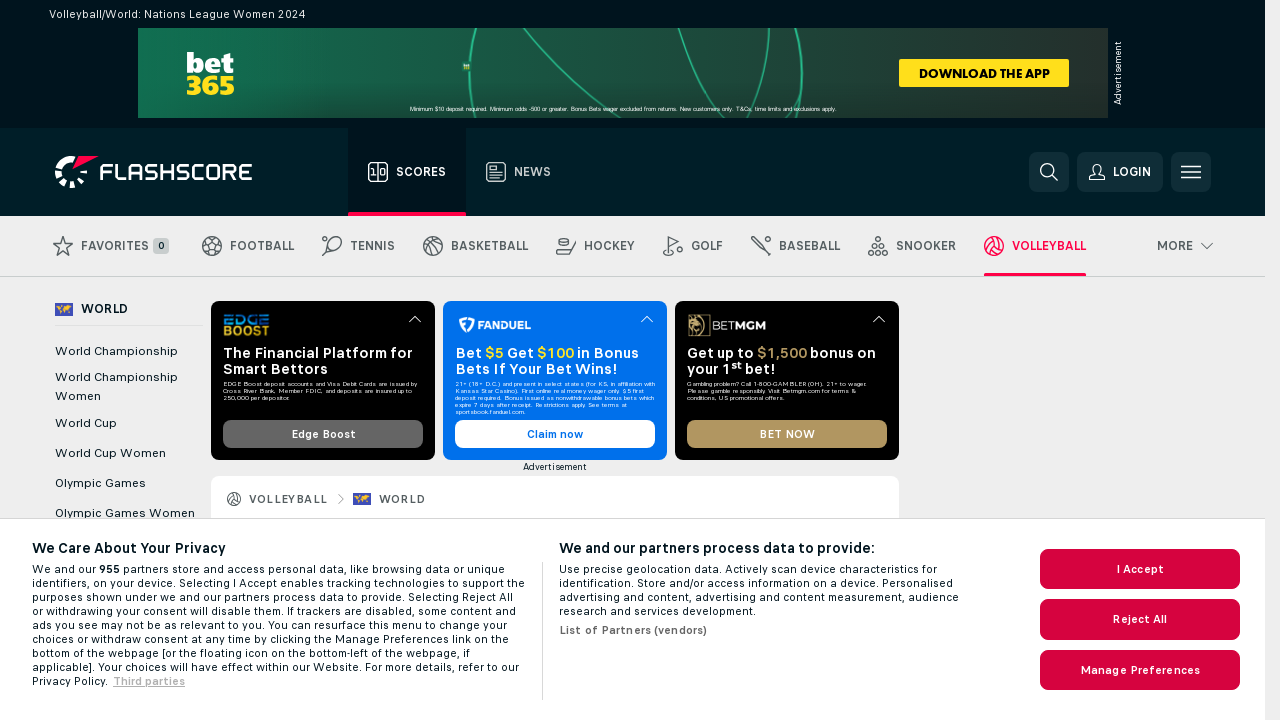